Tests page load functionality by navigating to the Load Delay page and clicking a button to verify page loading behavior

Starting URL: http://uitestingplayground.com/

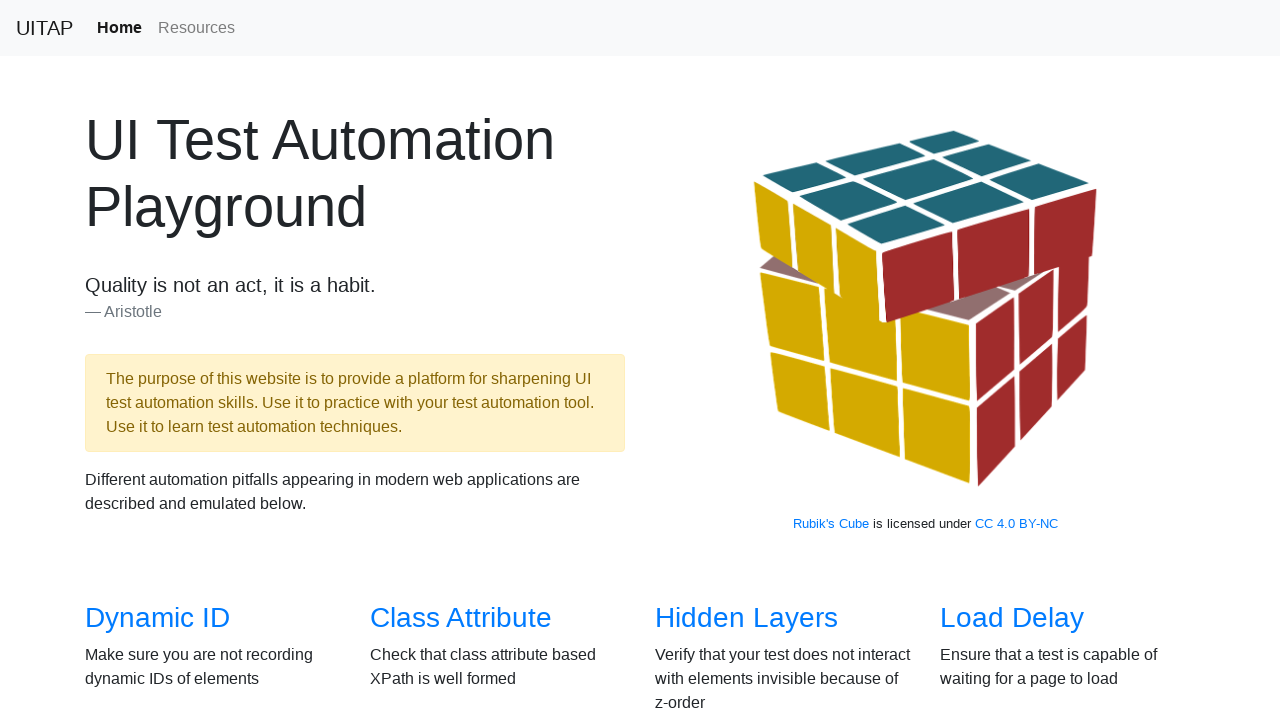

Clicked 'Load Delay' link to navigate to load delay test page at (1012, 618) on text=Load Delay
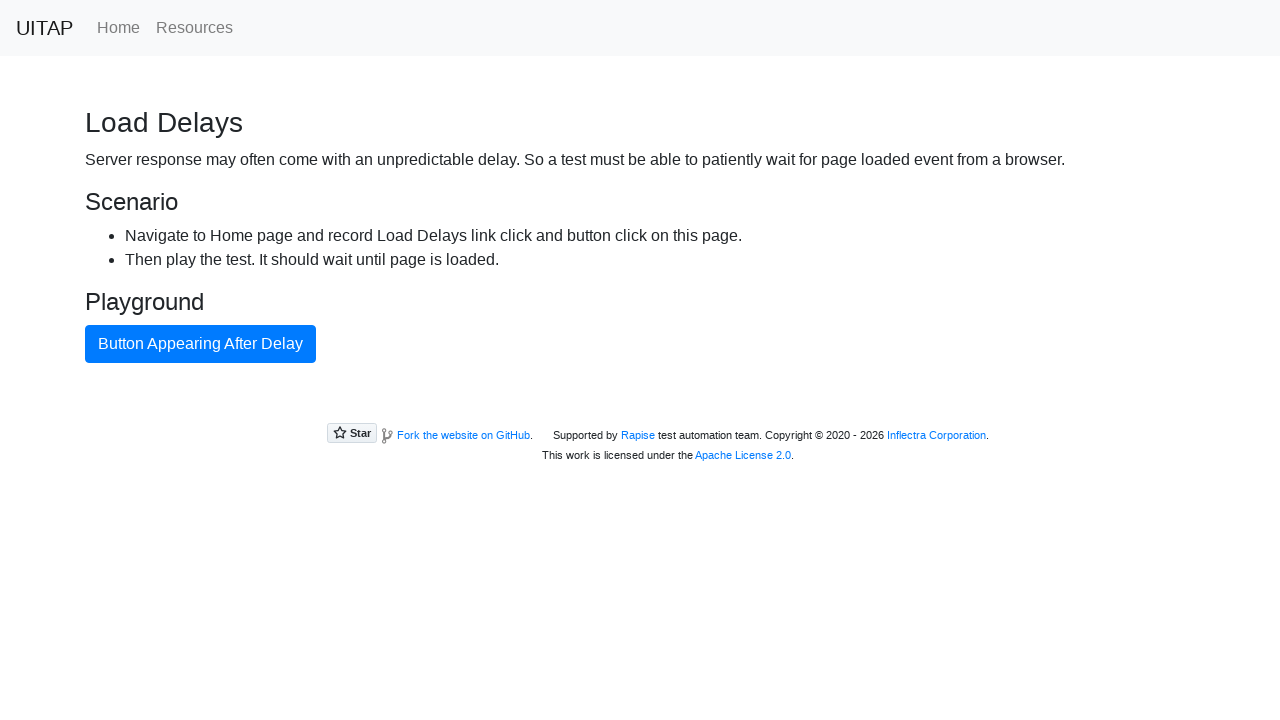

Clicked primary button on load delay page at (200, 344) on button.btn.btn-primary
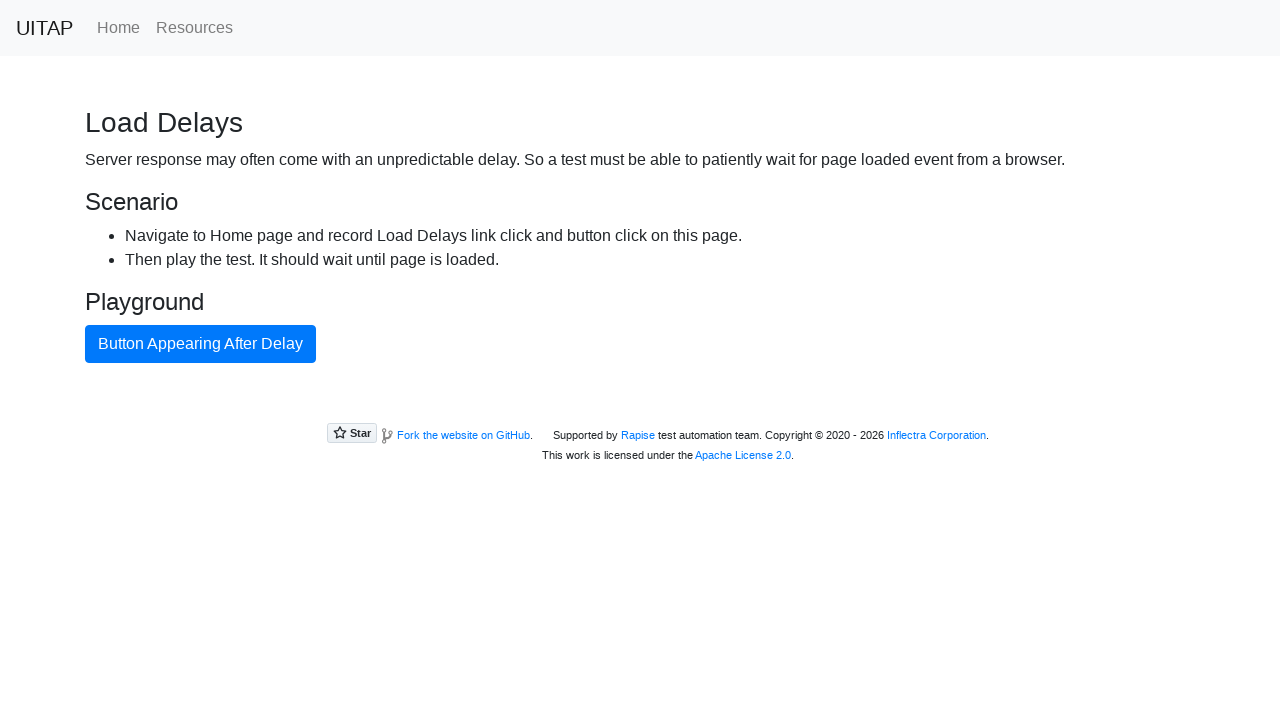

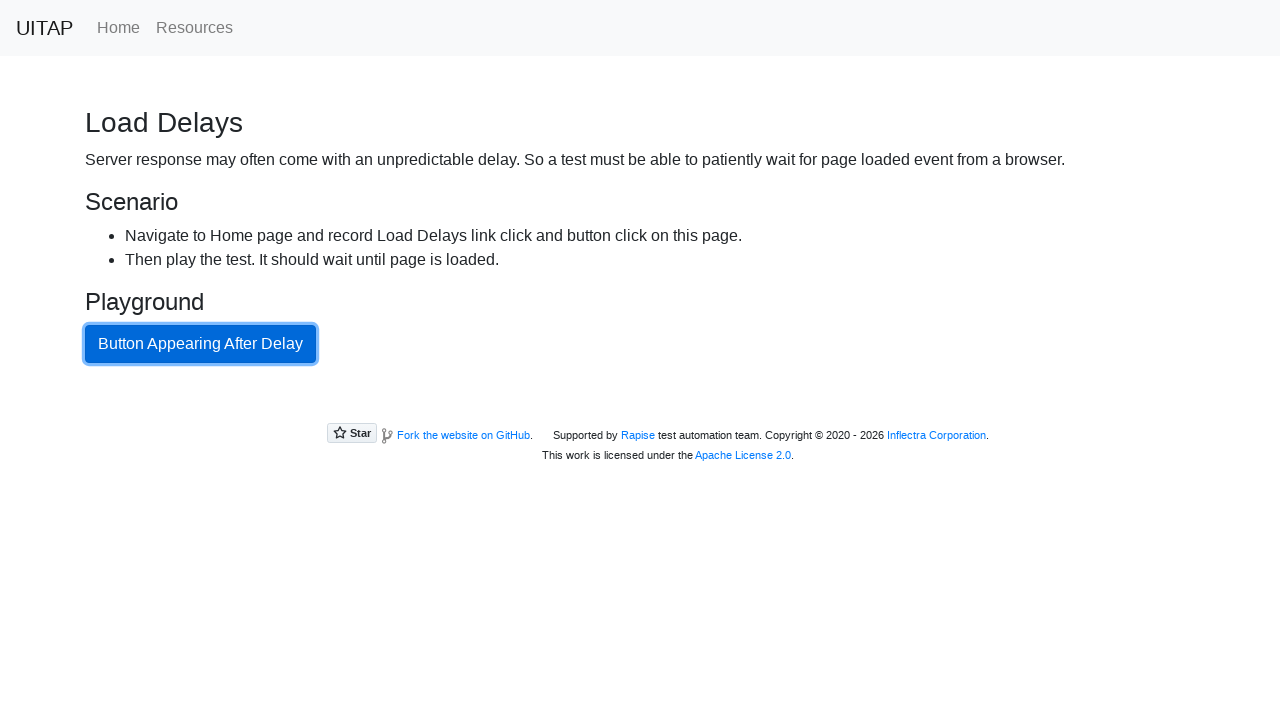